Waits for visibility of a paragraph element containing "magicly" text and verifies its content

Starting URL: https://kristinek.github.io/site/examples/sync

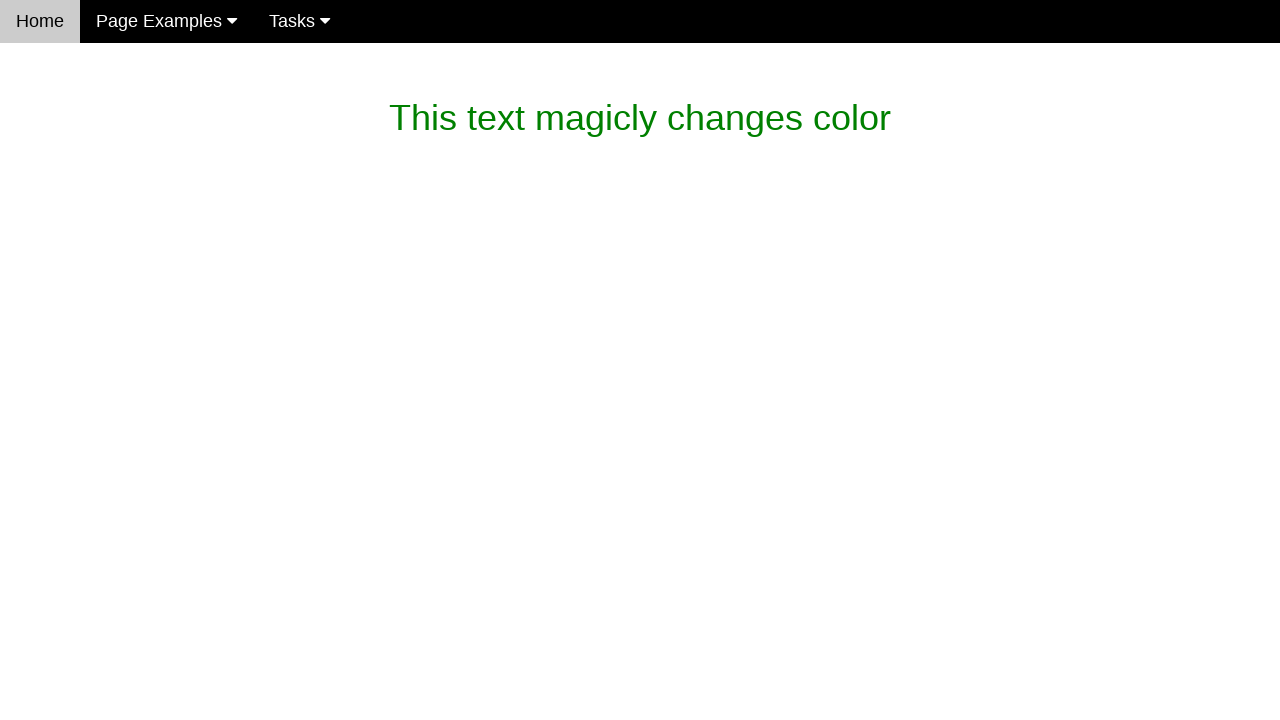

Navigated to test page
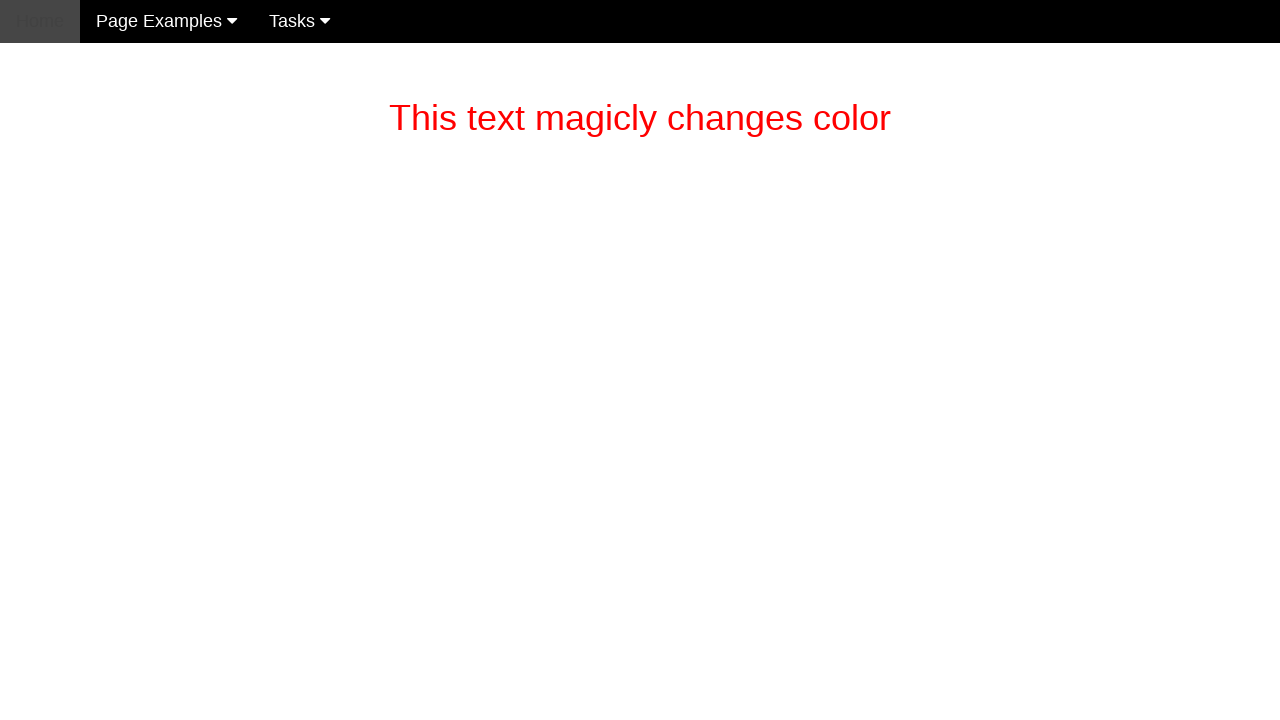

Waited for paragraph containing 'magicly' text to be visible
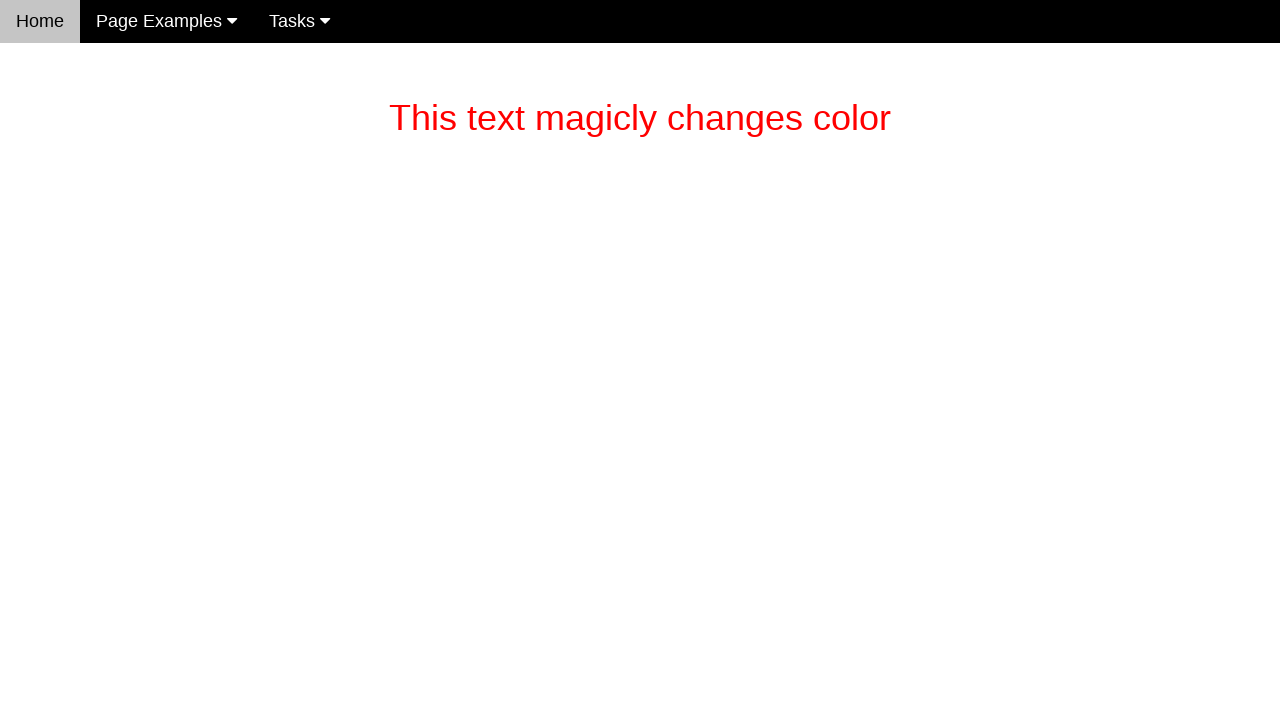

Verified paragraph text content is 'This text magicly changes color'
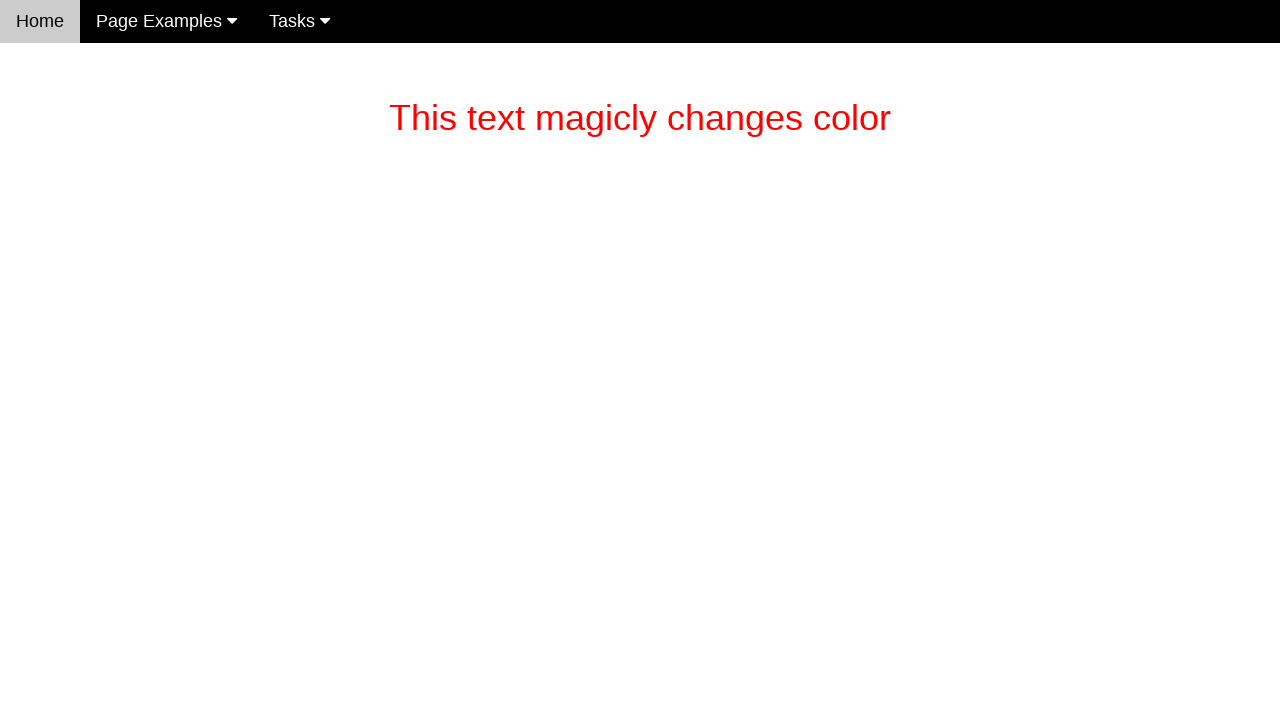

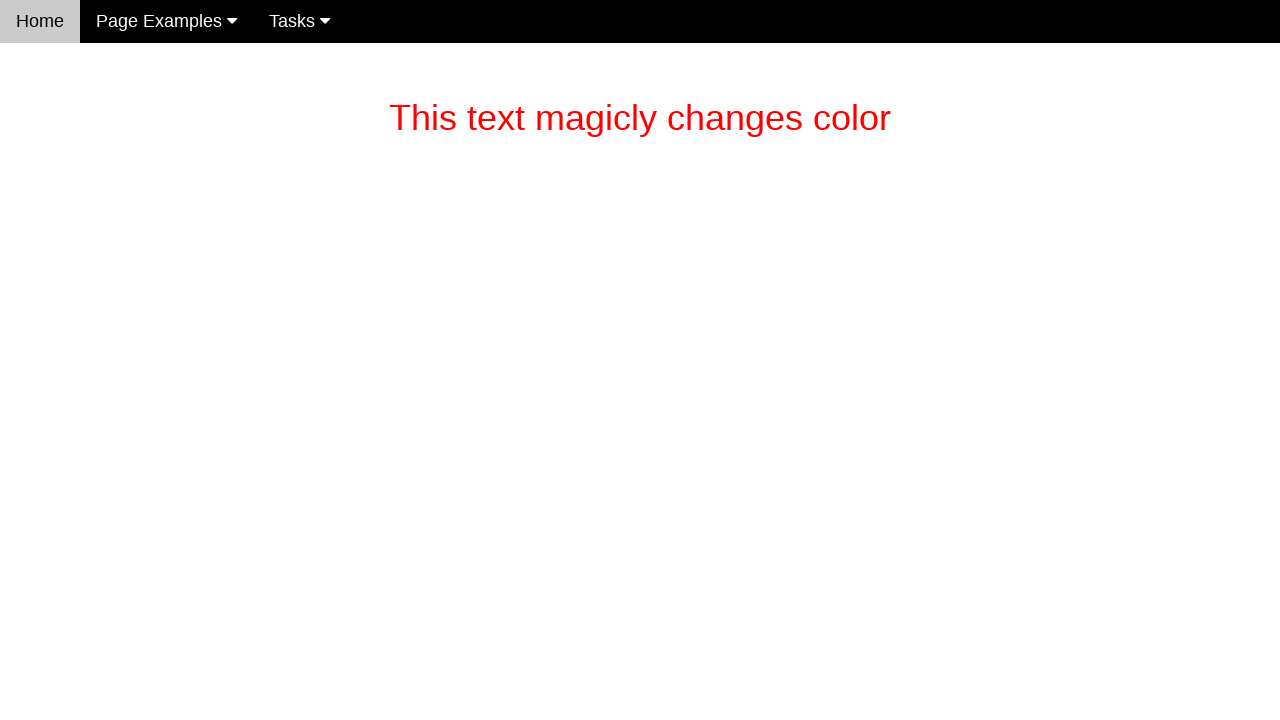